Tests dropdown menu functionality by selecting a country from the dropdown and verifying the selection

Starting URL: https://qa-practice.netlify.app/dropdowns

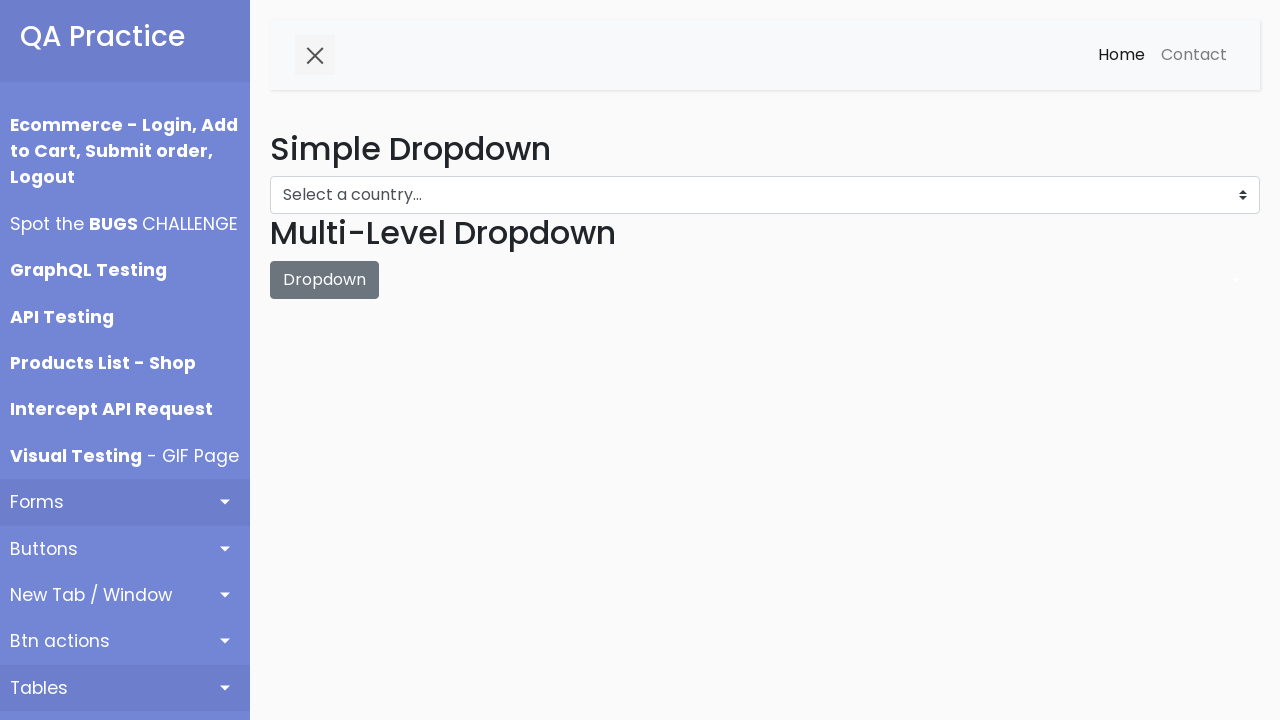

Selected 'Austria' from the dropdown menu on #dropdown-menu
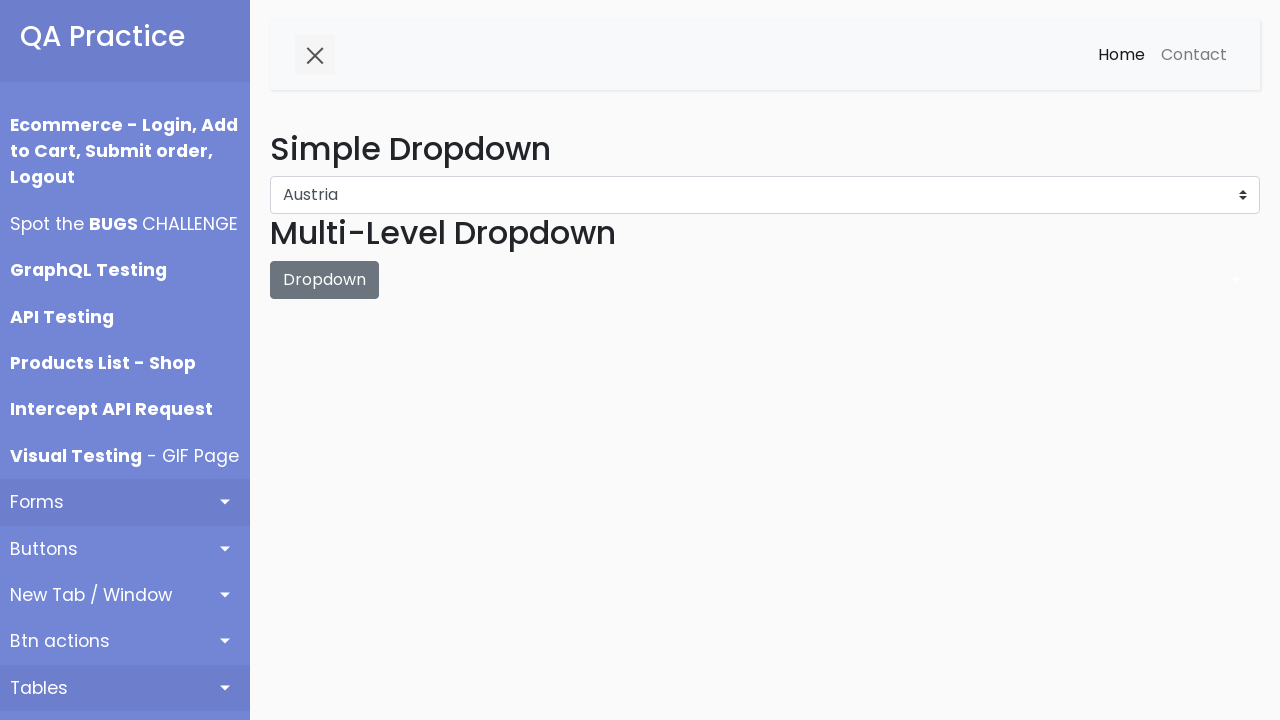

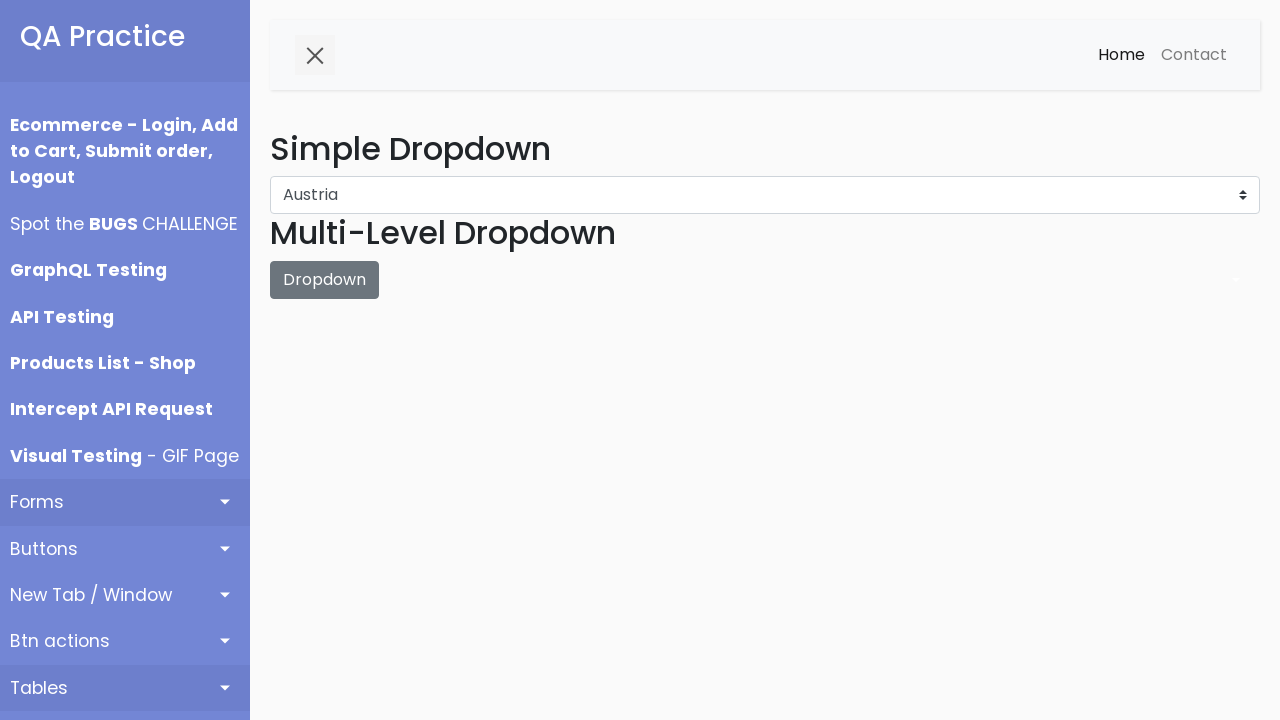